Navigates to a YouTube video URL and retrieves the page title

Starting URL: https://youtu.be/dQw4w9WgXcQ

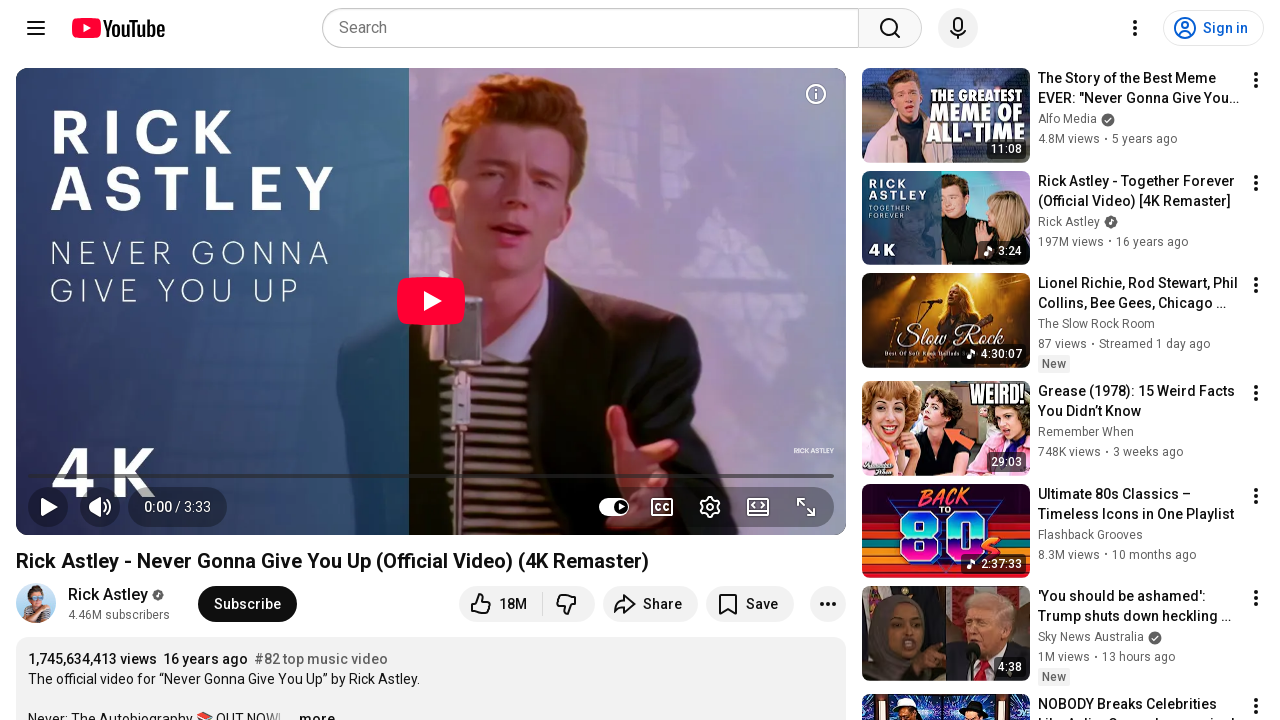

Navigated to YouTube video URL https://youtu.be/dQw4w9WgXcQ
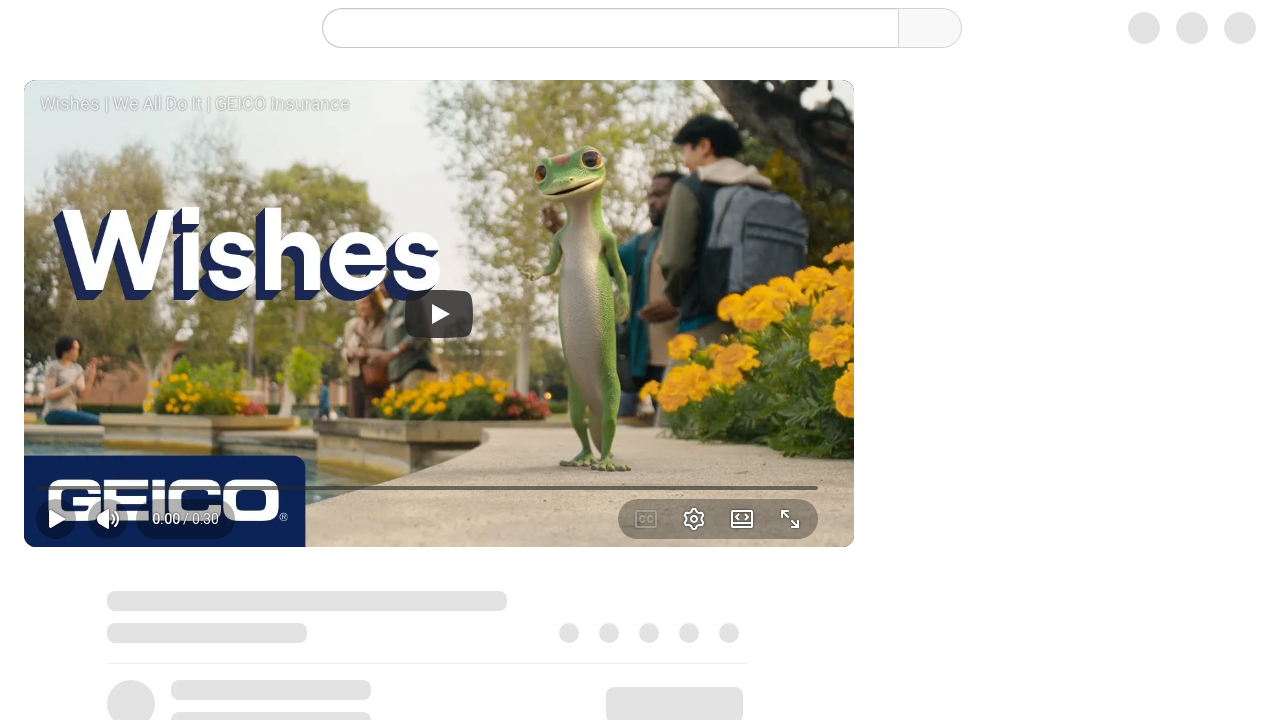

Waited for page to load (domcontentloaded state)
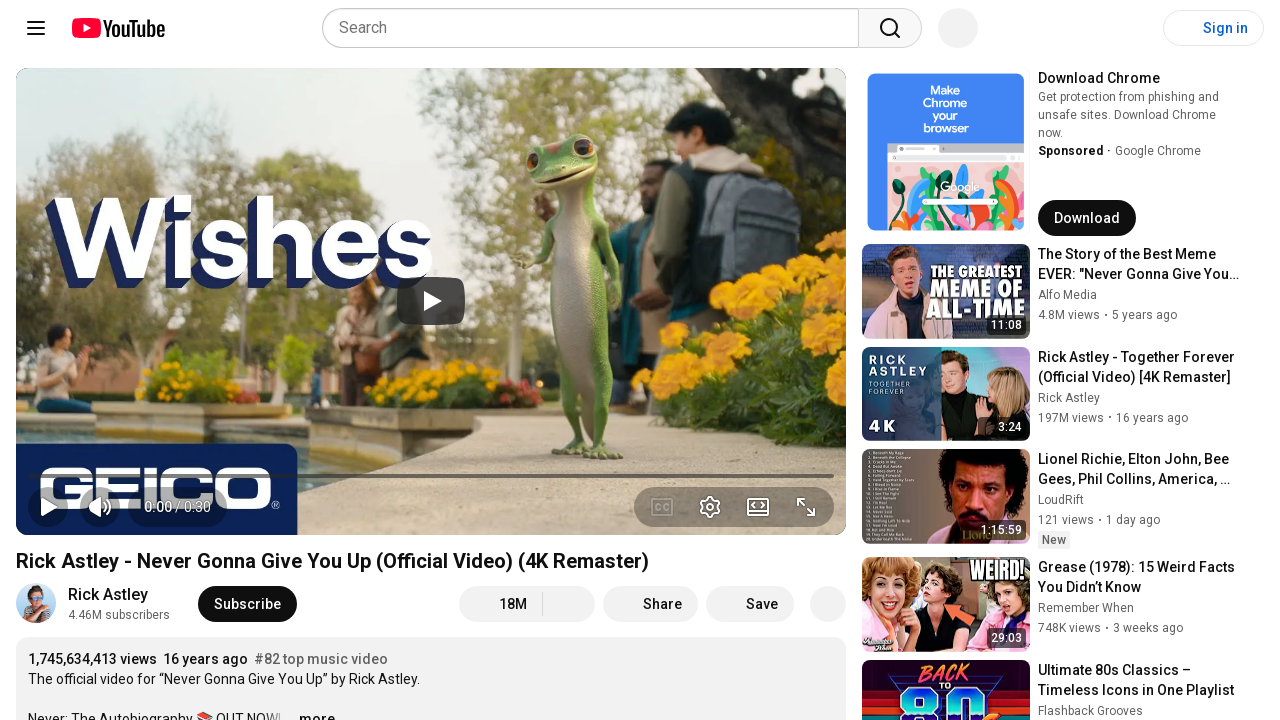

Retrieved page title: Rick Astley - Never Gonna Give You Up (Official Video) (4K Remaster) - YouTube
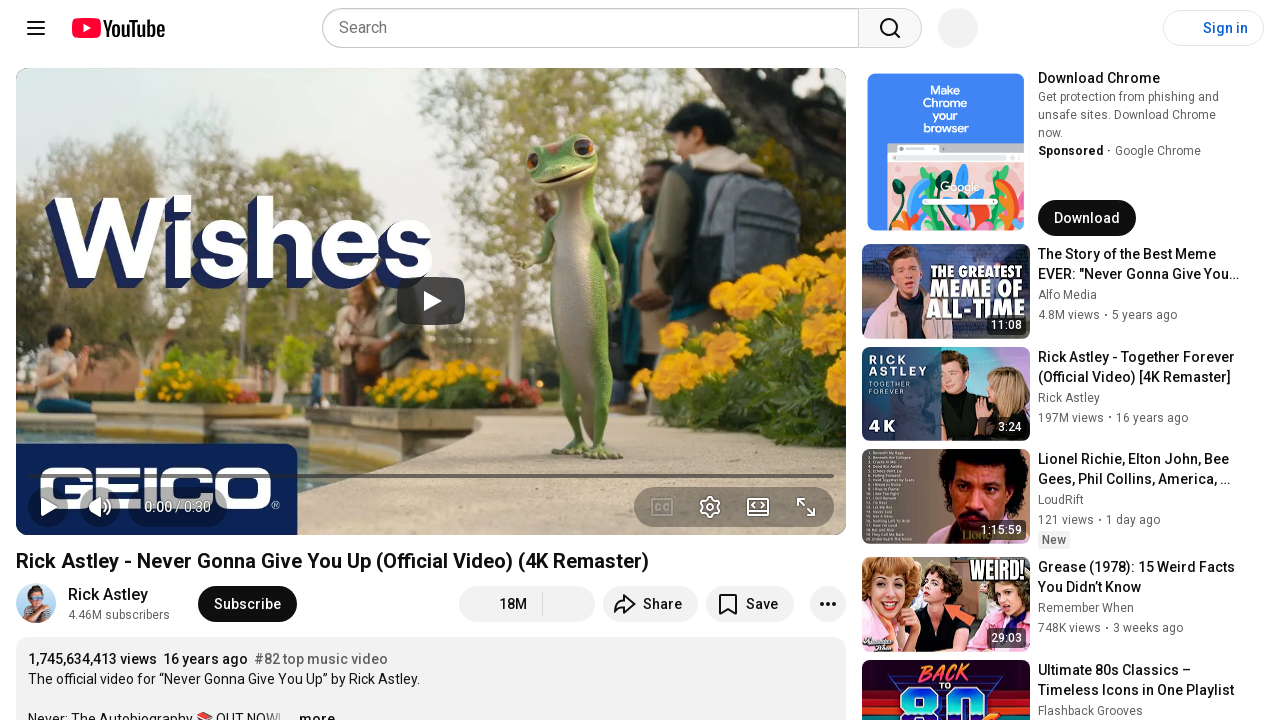

Printed page title to console
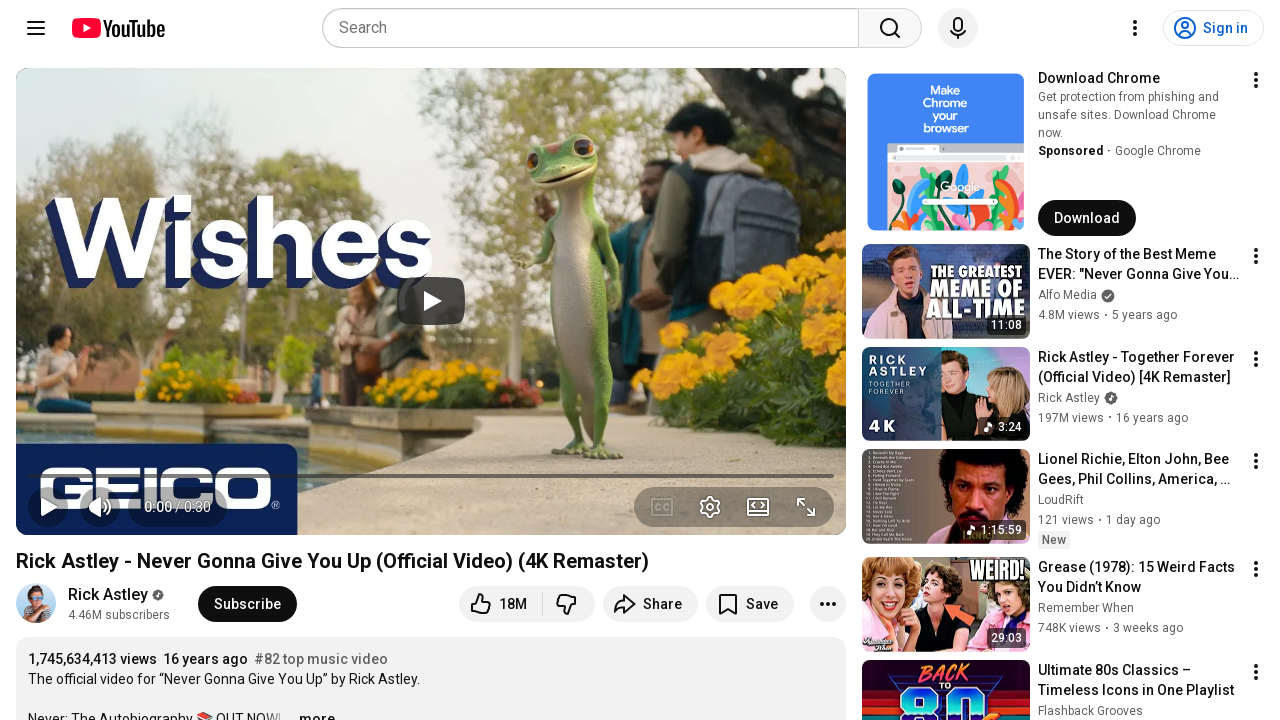

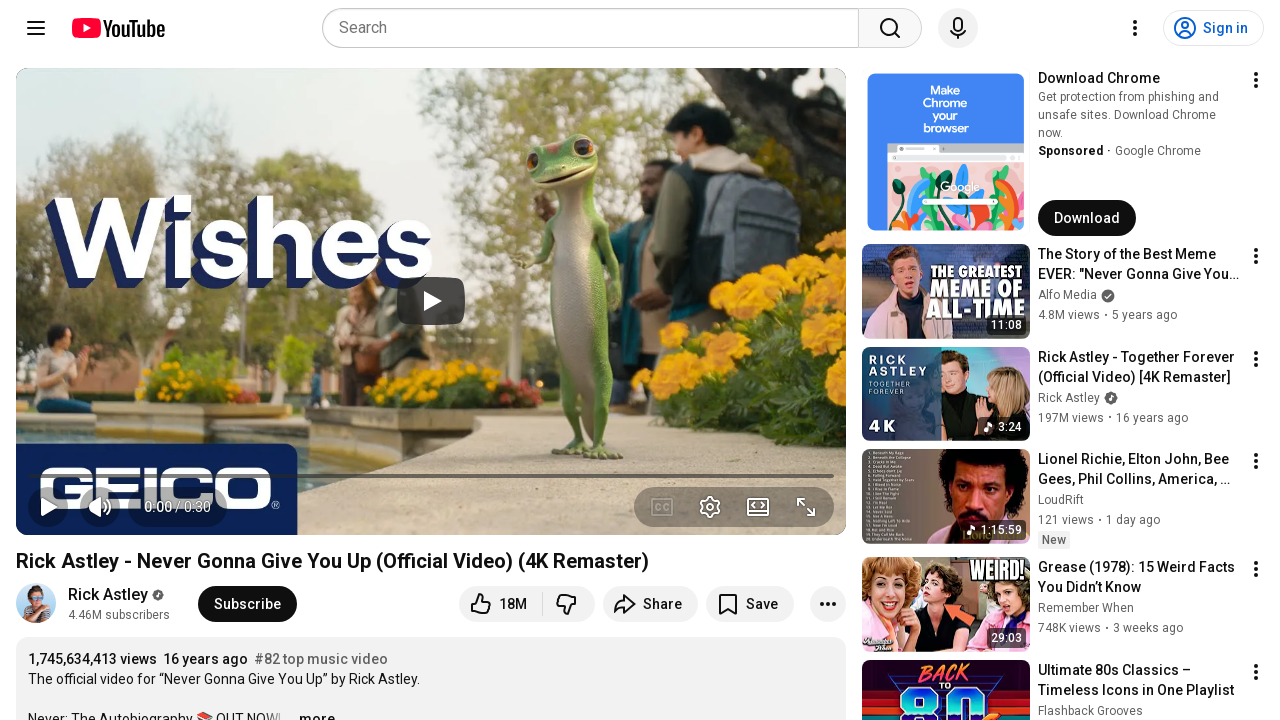